Tests that the Clear completed button is hidden when there are no completed items.

Starting URL: https://demo.playwright.dev/todomvc

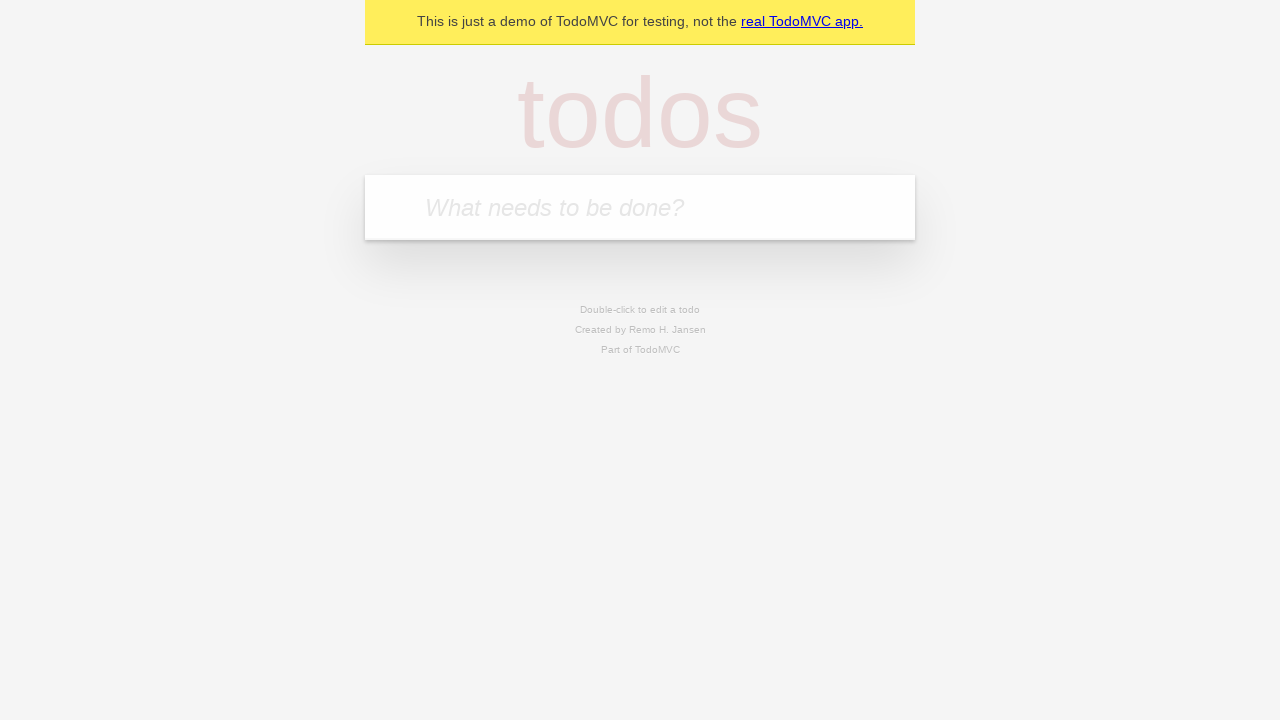

Filled todo input with 'buy some cheese' on internal:attr=[placeholder="What needs to be done?"i]
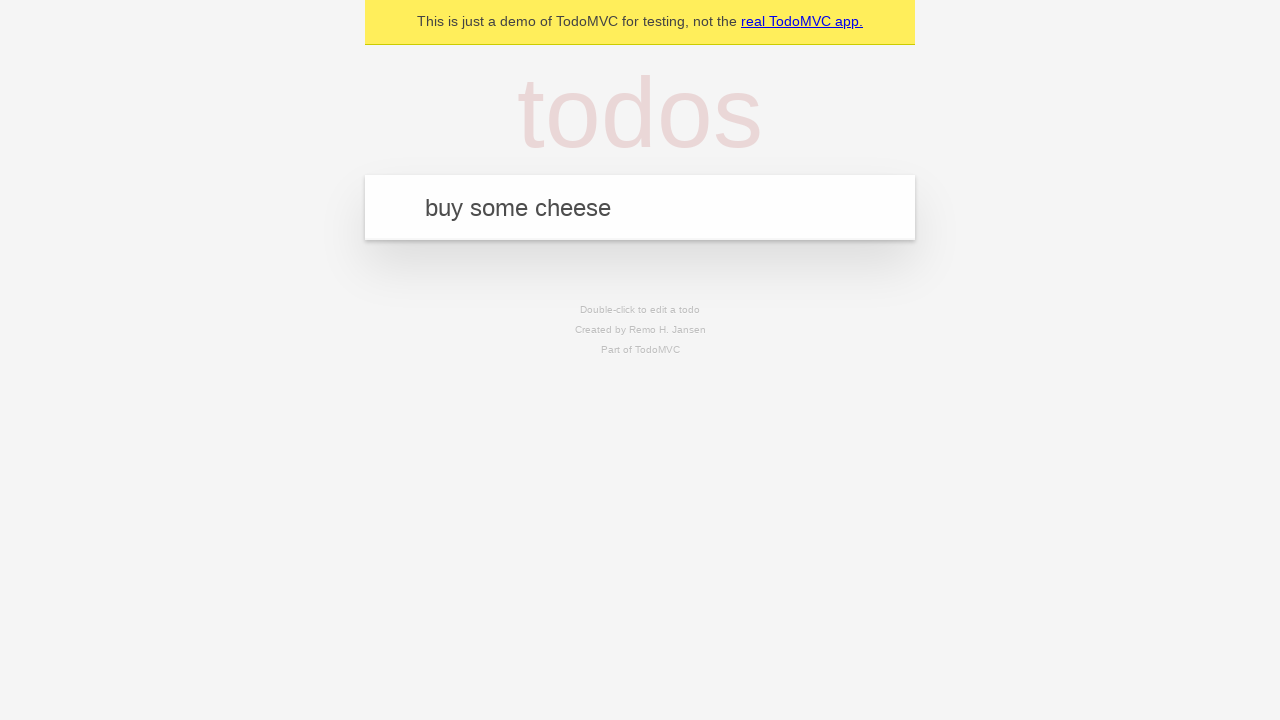

Pressed Enter to add first todo on internal:attr=[placeholder="What needs to be done?"i]
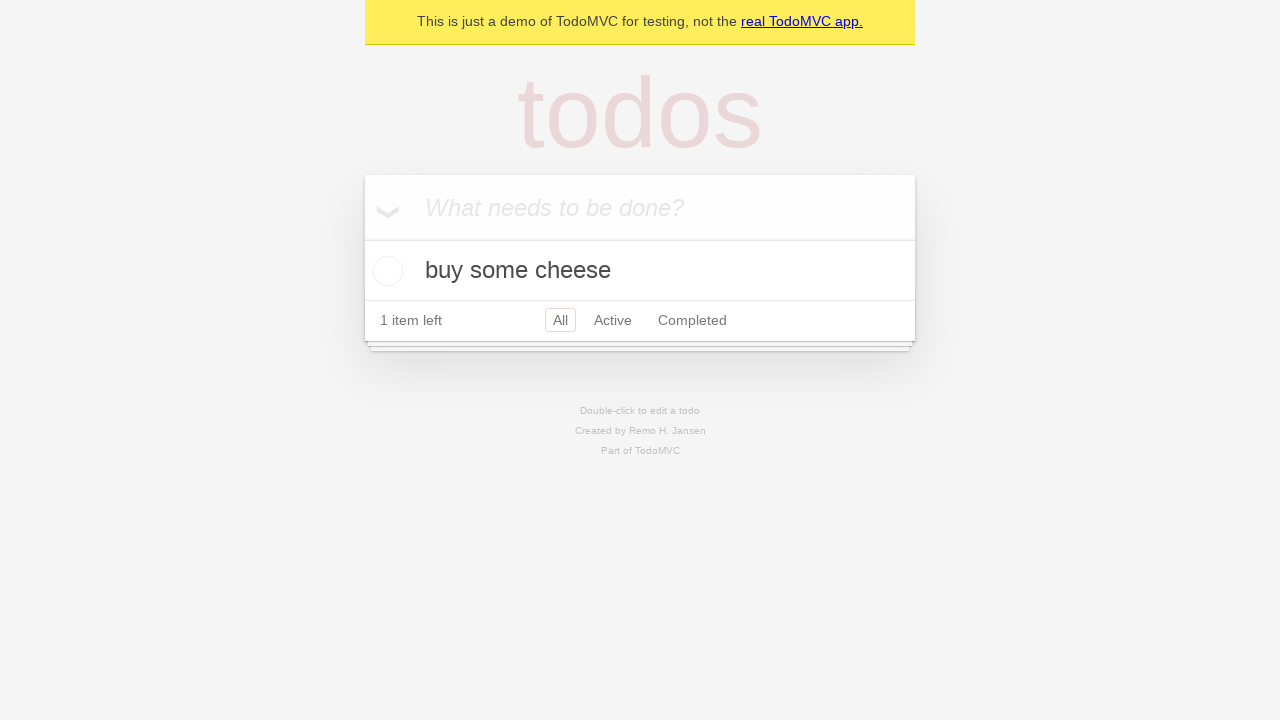

Filled todo input with 'feed the cat' on internal:attr=[placeholder="What needs to be done?"i]
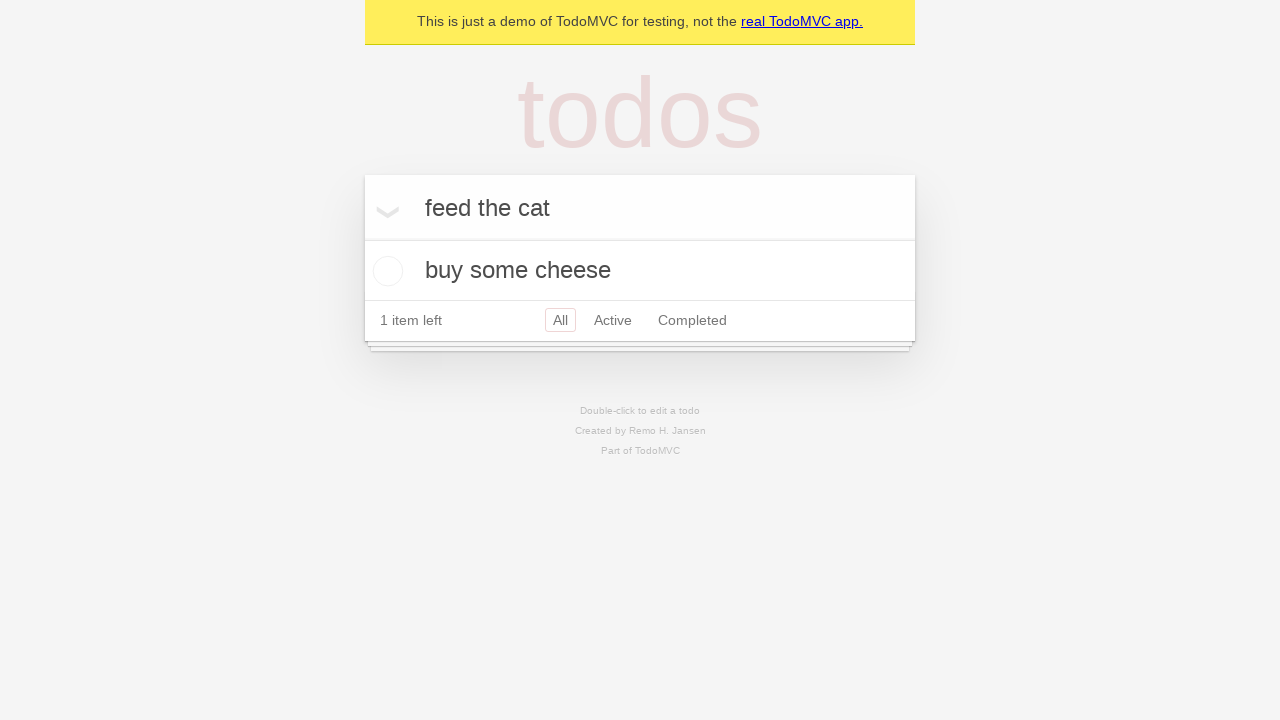

Pressed Enter to add second todo on internal:attr=[placeholder="What needs to be done?"i]
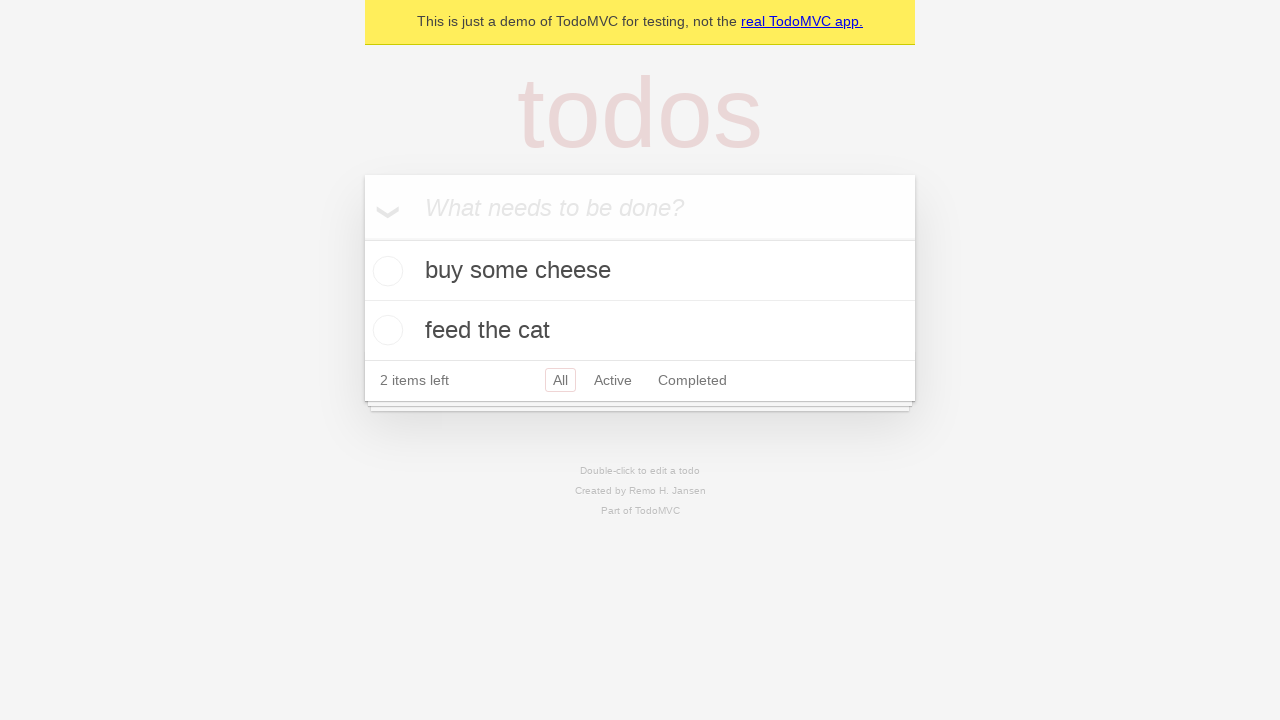

Filled todo input with 'book a doctors appointment' on internal:attr=[placeholder="What needs to be done?"i]
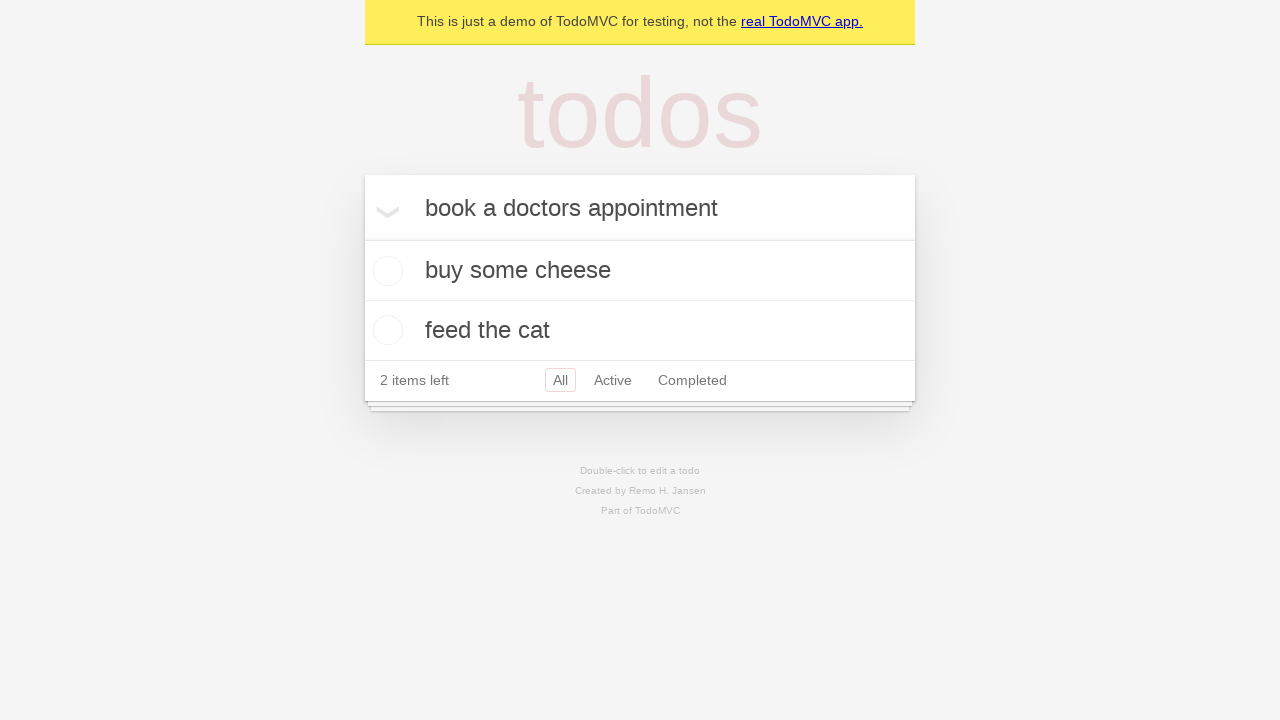

Pressed Enter to add third todo on internal:attr=[placeholder="What needs to be done?"i]
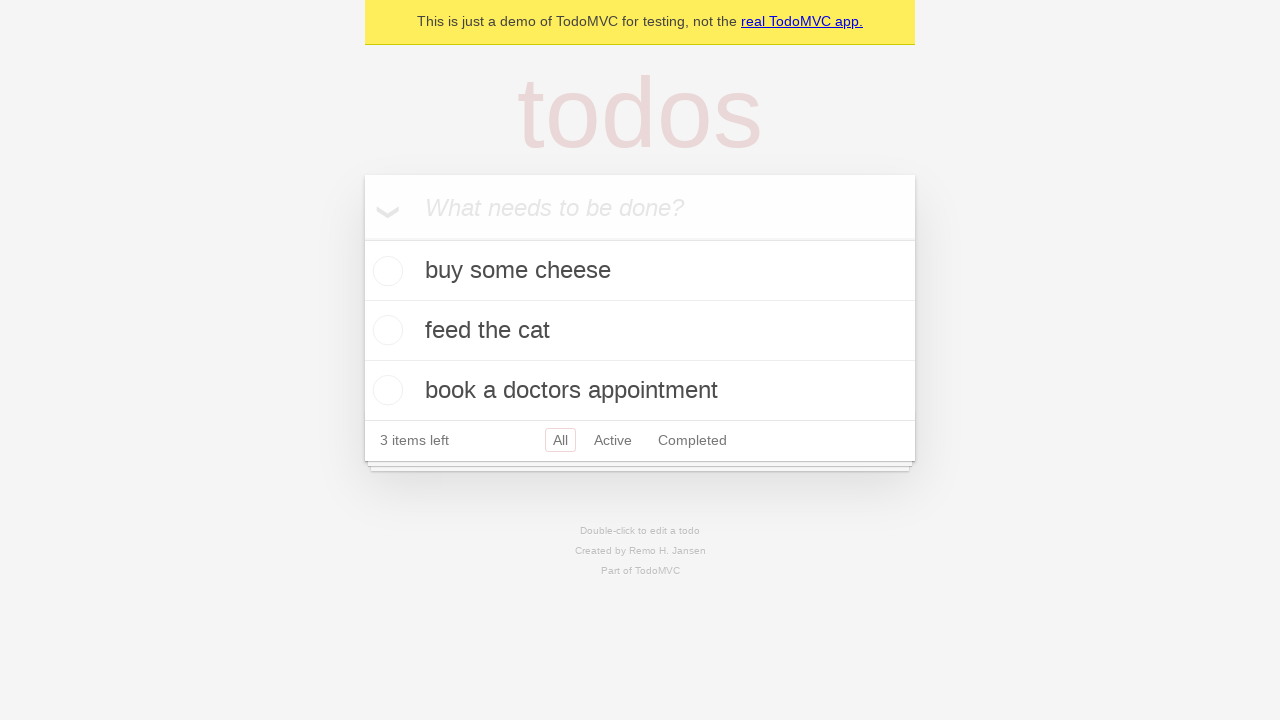

Checked the first todo as completed at (385, 271) on .todo-list li .toggle >> nth=0
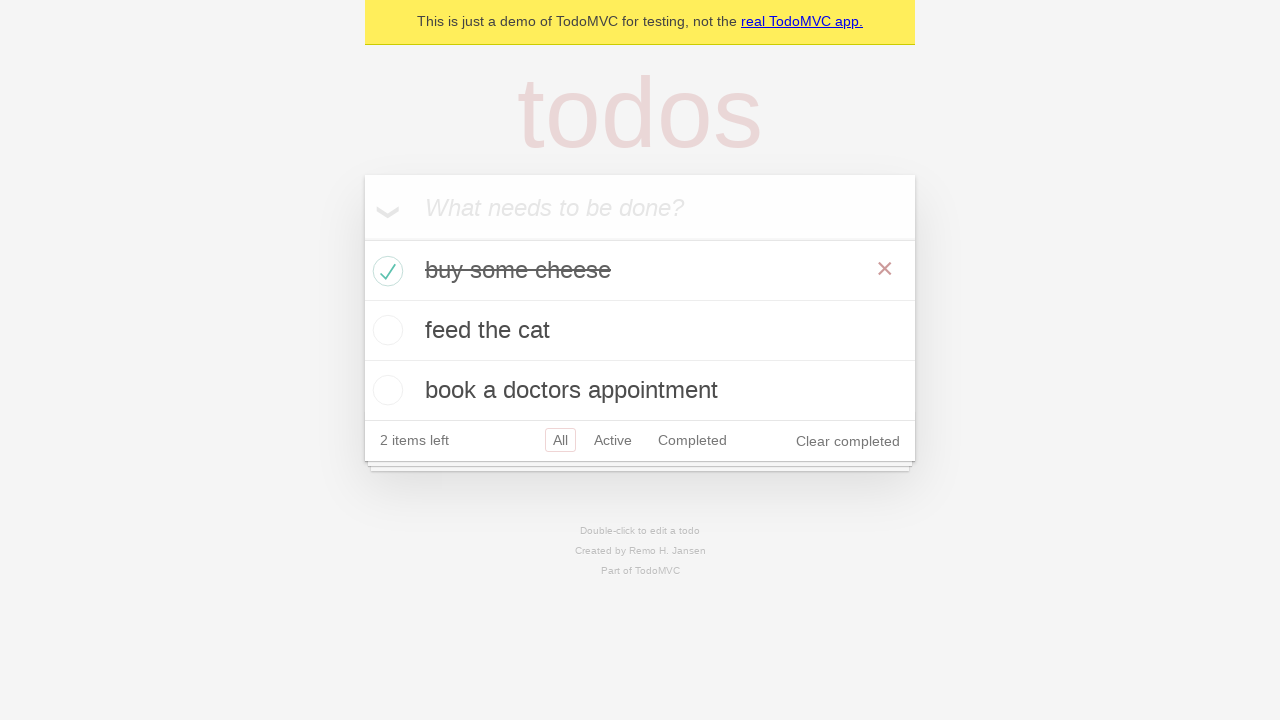

Clicked 'Clear completed' button at (848, 441) on internal:role=button[name="Clear completed"i]
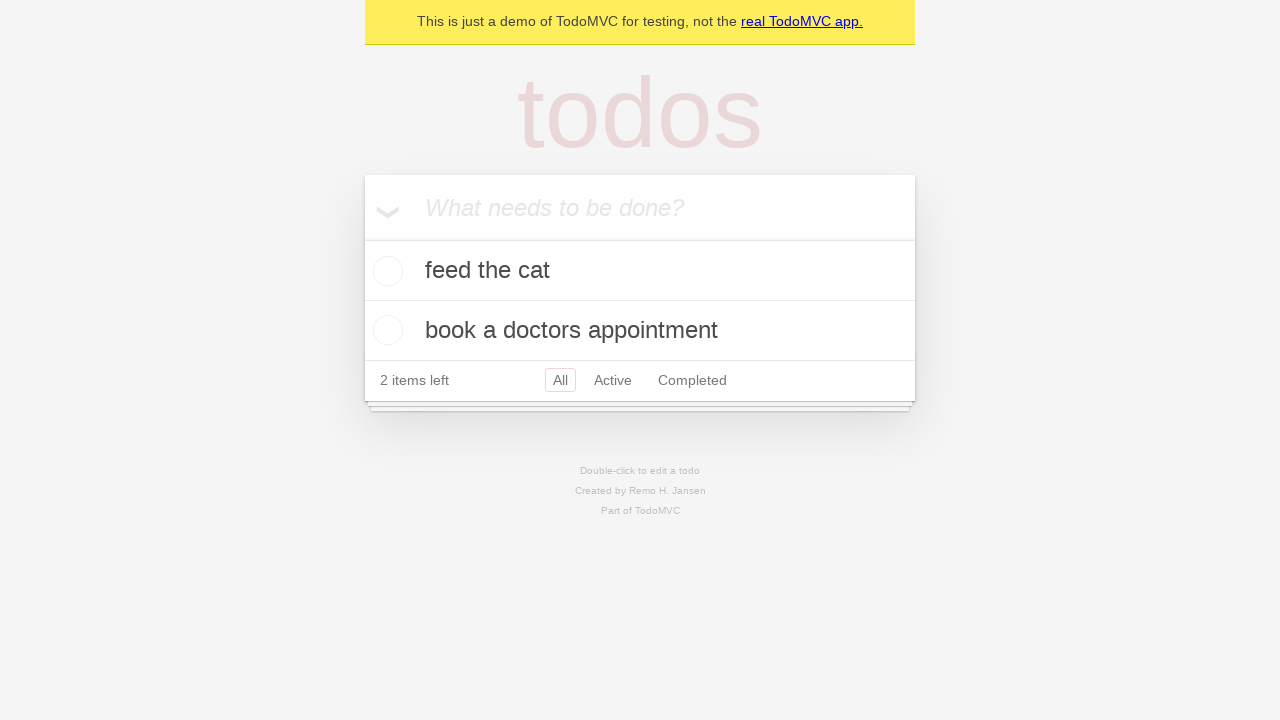

Waited for Clear completed button to be hidden
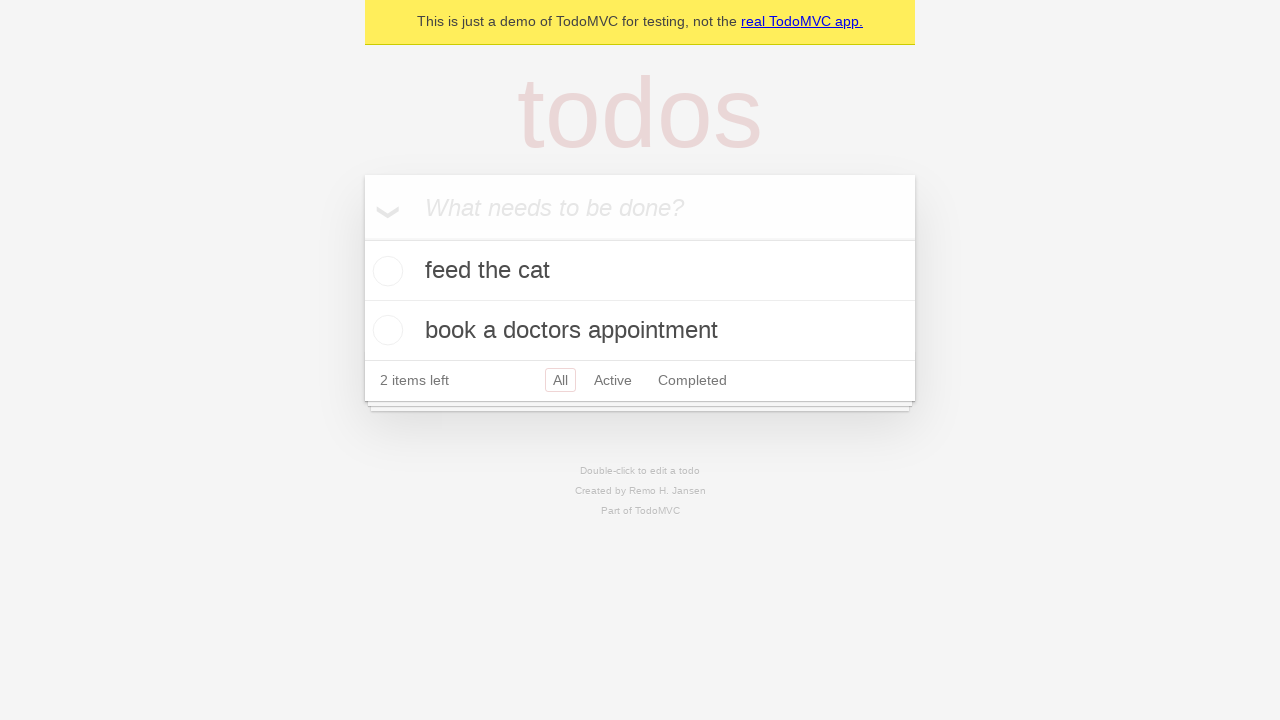

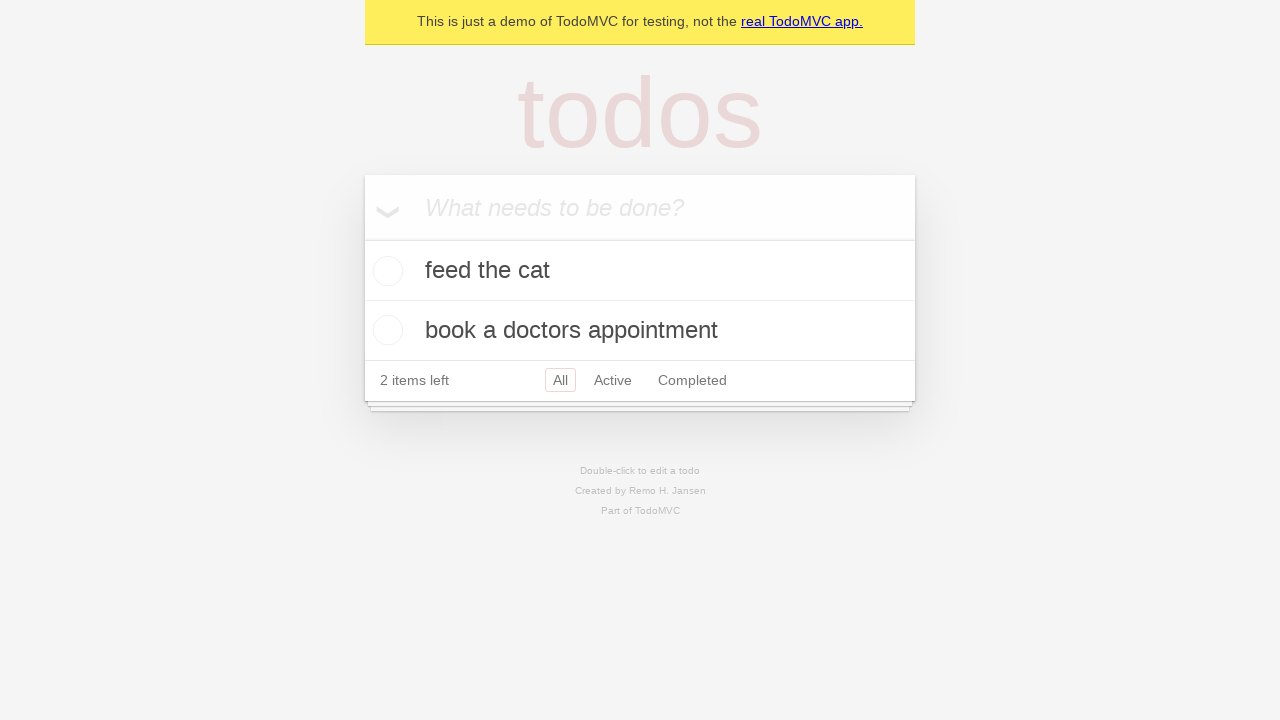